Tests that clicking the company logo on the UltimateQA automation page navigates to the homepage

Starting URL: https://ultimateqa.com/automation

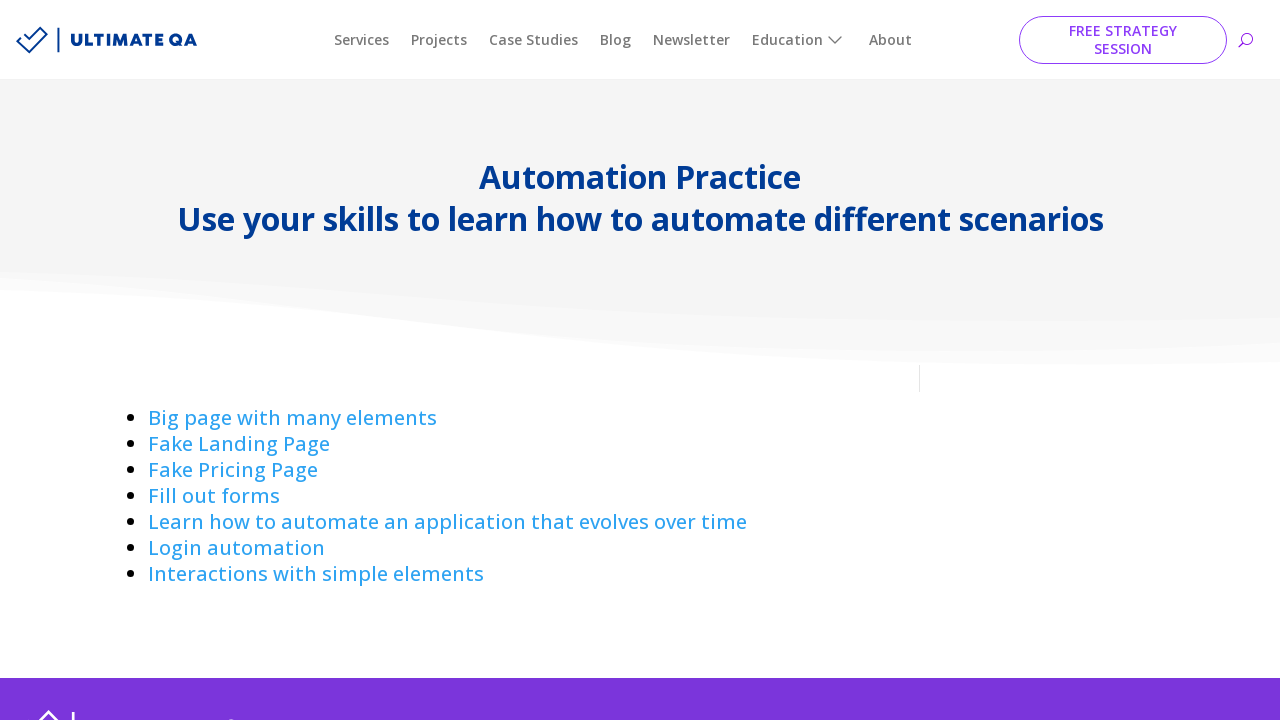

Clicked company logo to navigate to homepage at (106, 40) on xpath=//div[@id='main-menu']//a[@href='https://ultimateqa.com/']/img
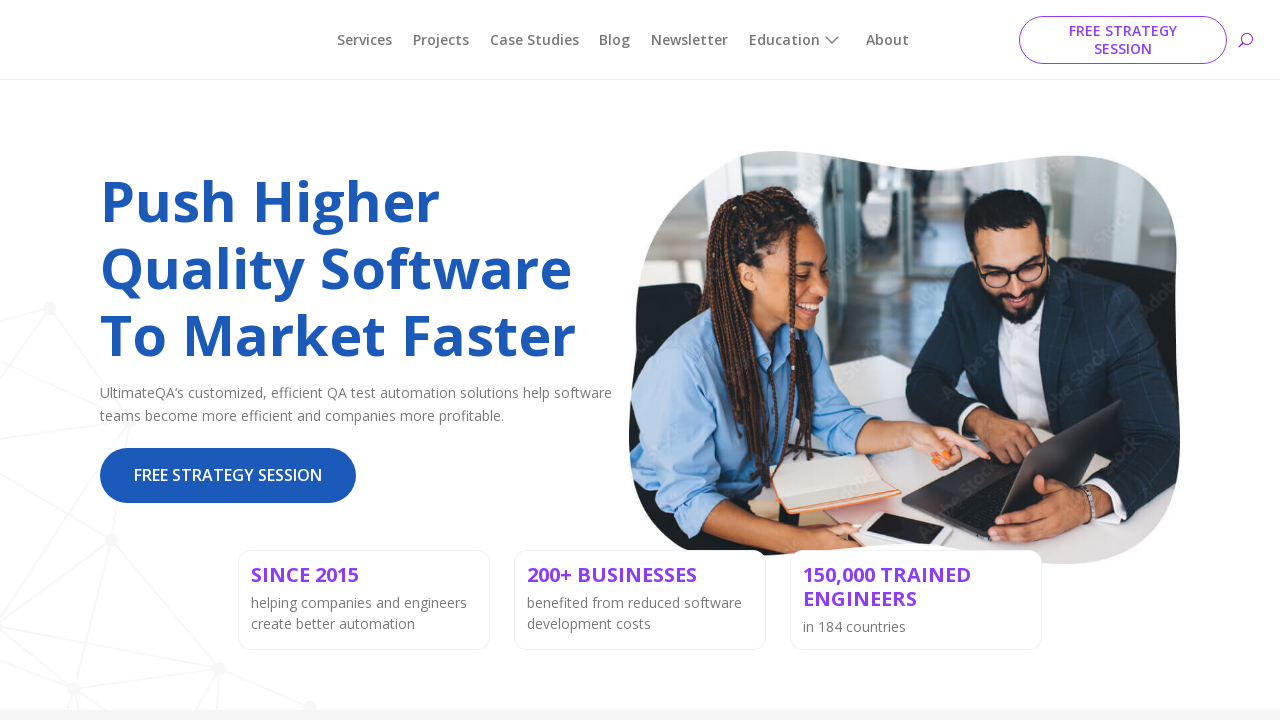

Navigation to homepage completed
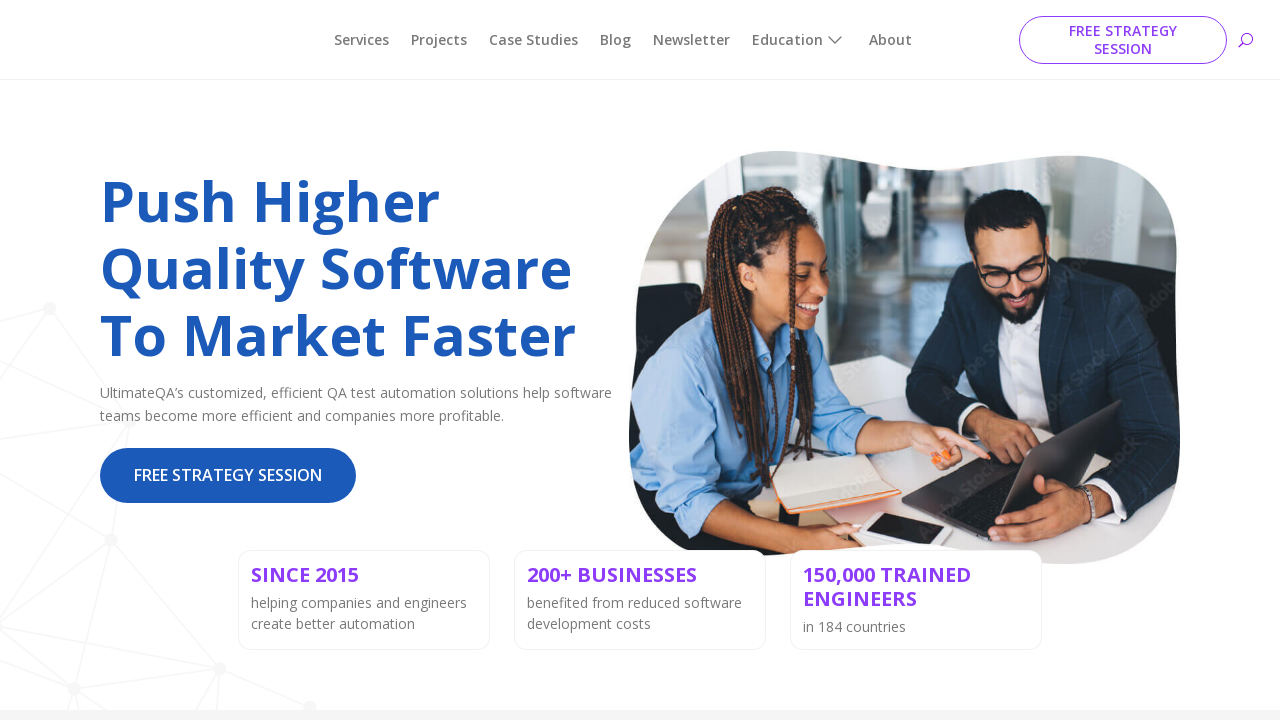

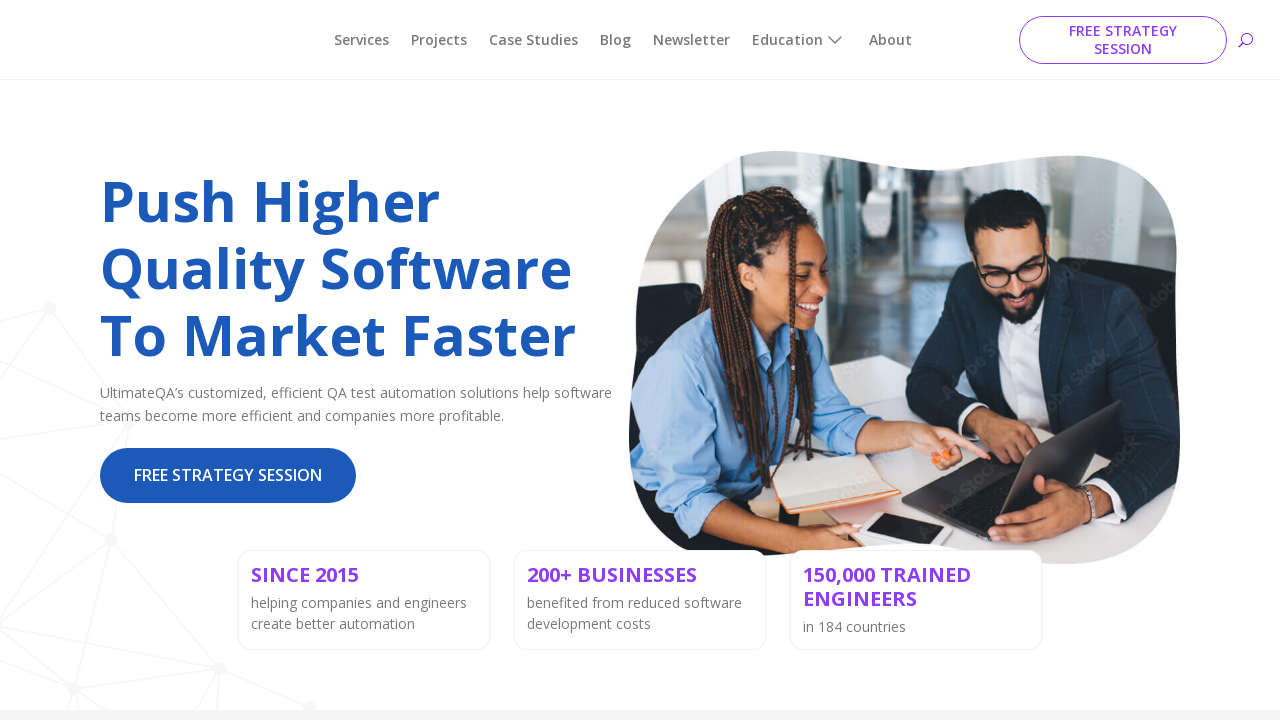